Tests browsing the laptop category by clicking on the category link and verifying laptop products are displayed

Starting URL: https://www.demoblaze.com/

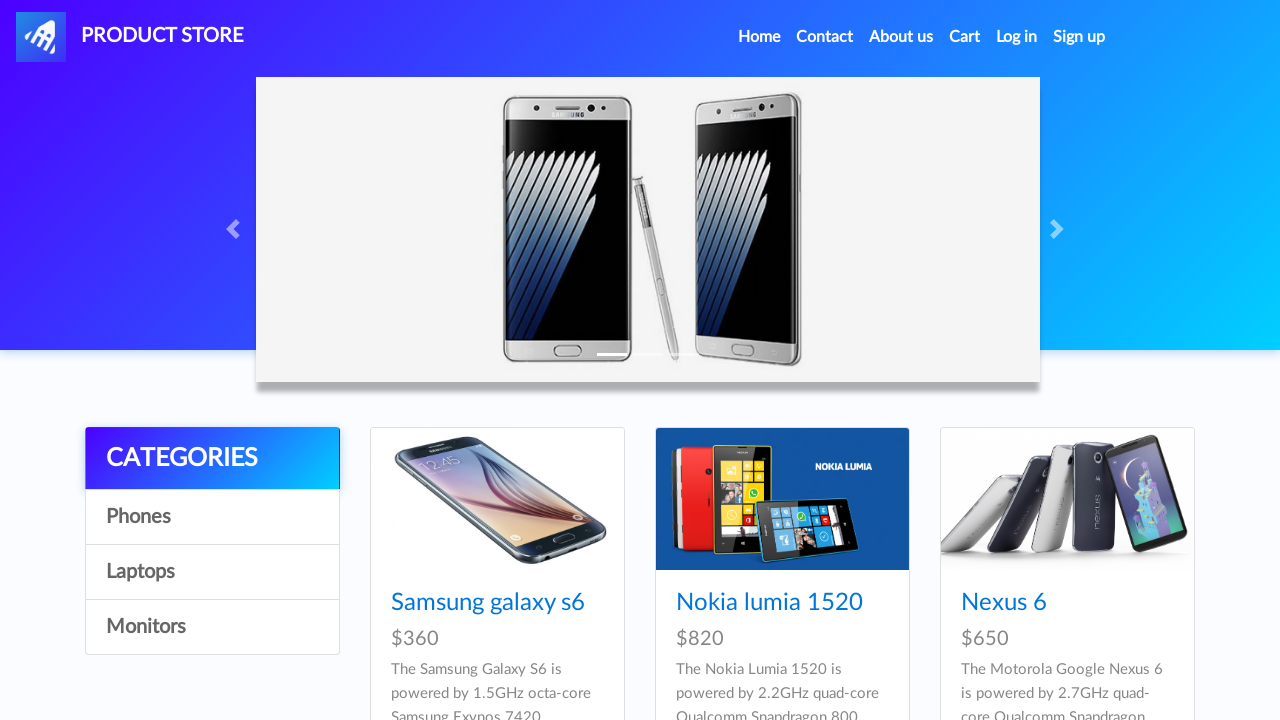

Clicked on Home/Categories link in navigation bar at (759, 37) on xpath=//*[@id='navbarExample']/ul/li[1]/a
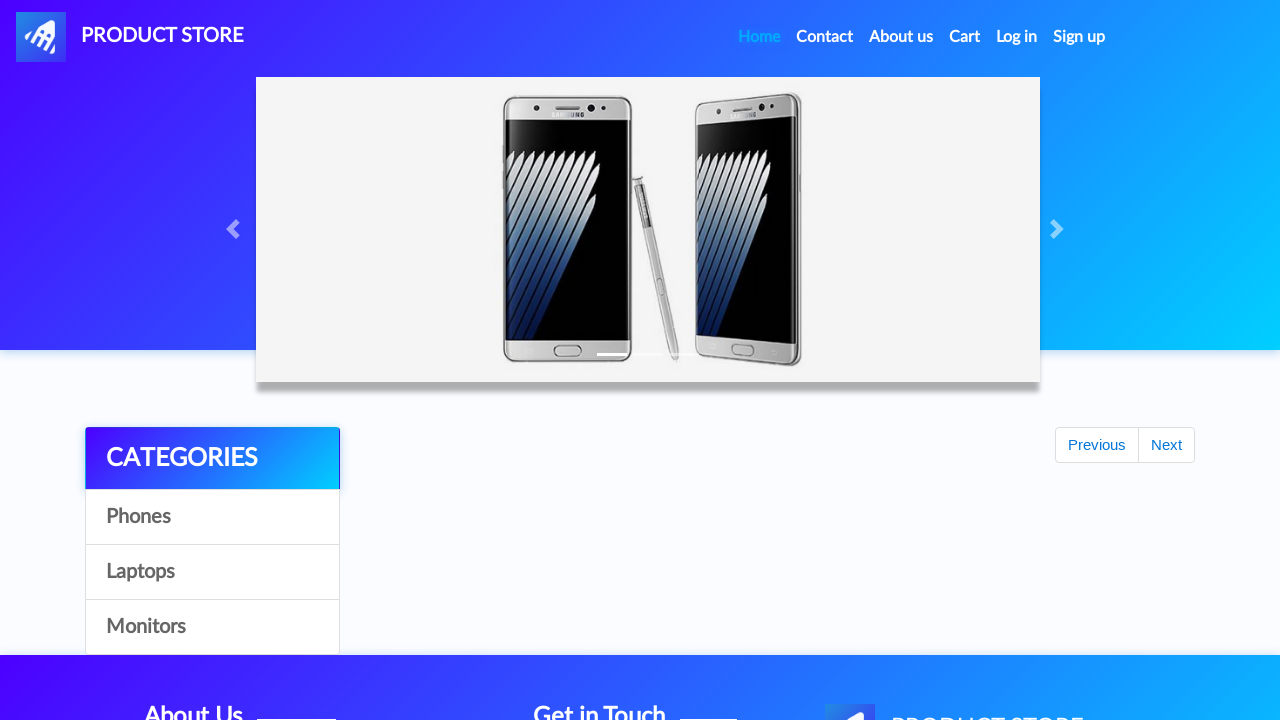

Waited for laptop products to load and verified laptop item is visible
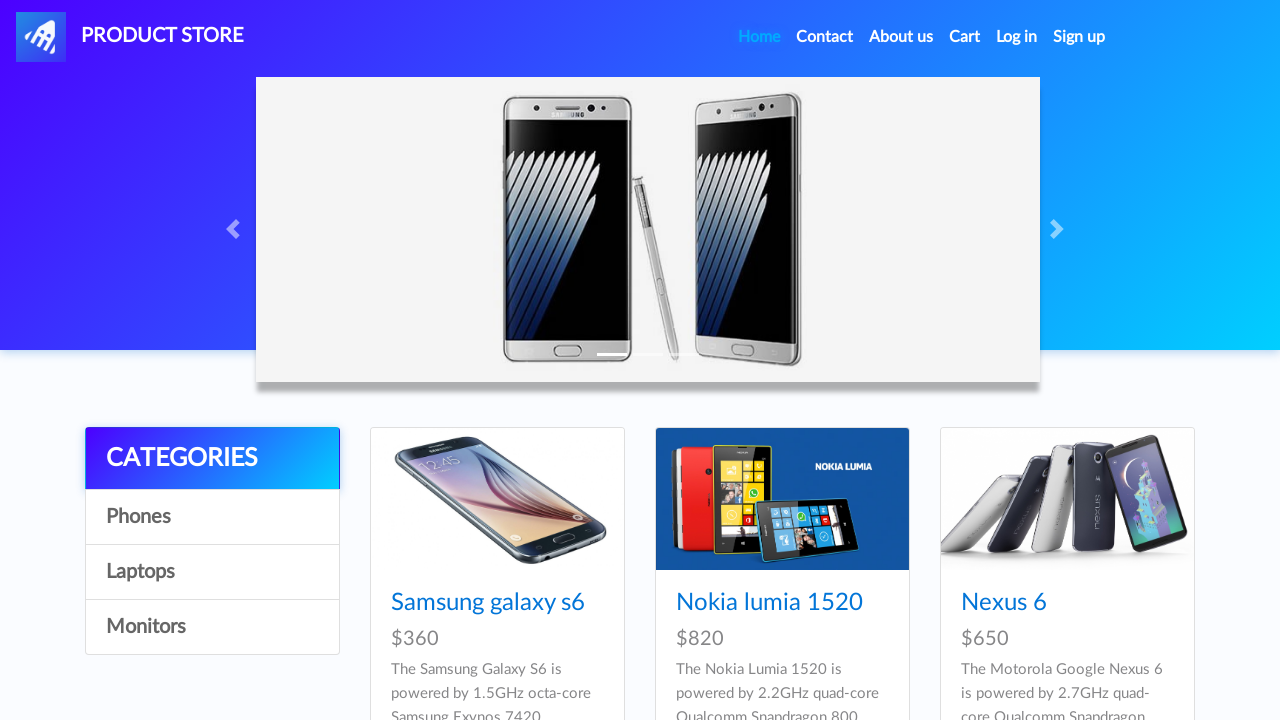

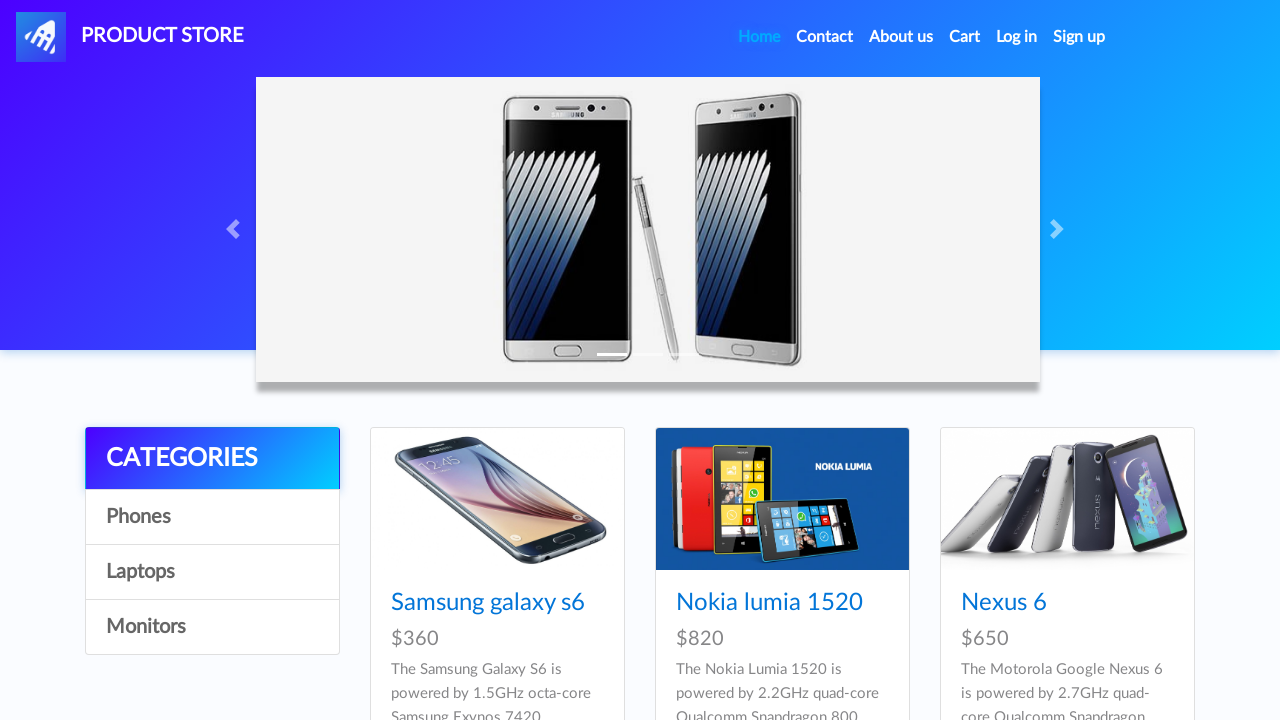